Tests dropdown/select element functionality by selecting options using three different methods: by visible text, by index, and by value attribute.

Starting URL: https://training-support.net/webelements/selects

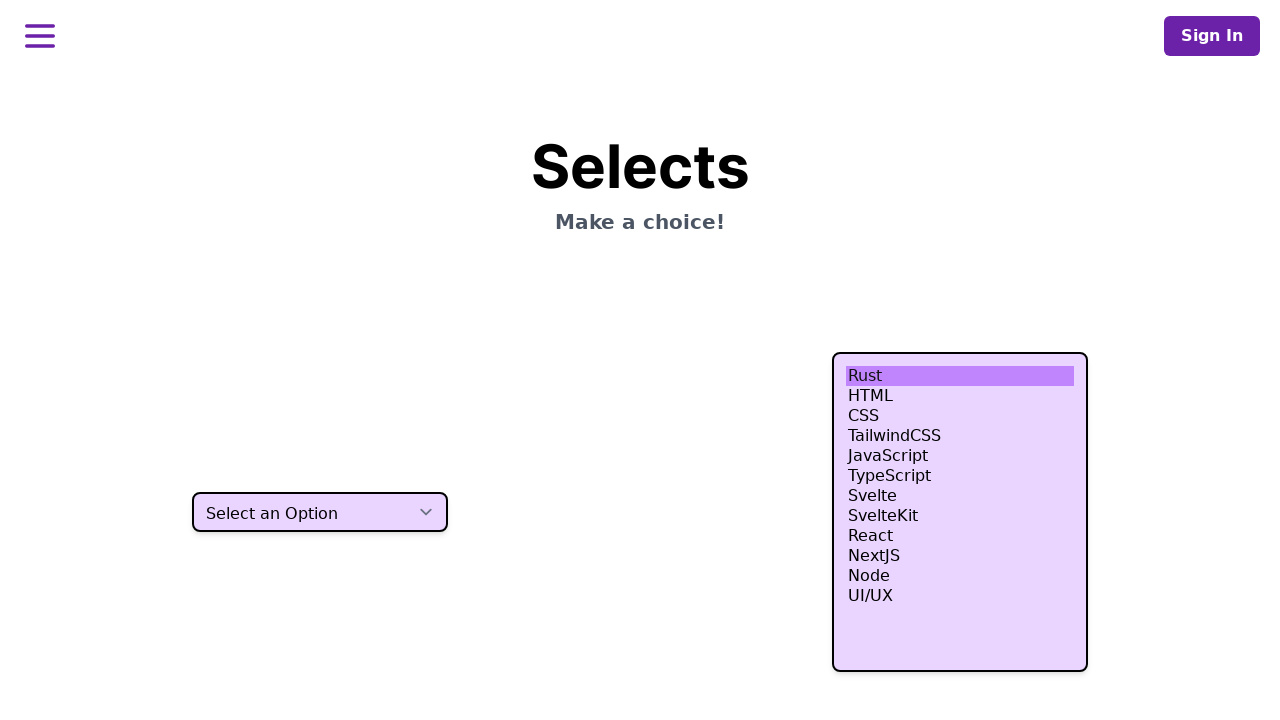

Selected 'Two' option by visible text from dropdown on select.h-10
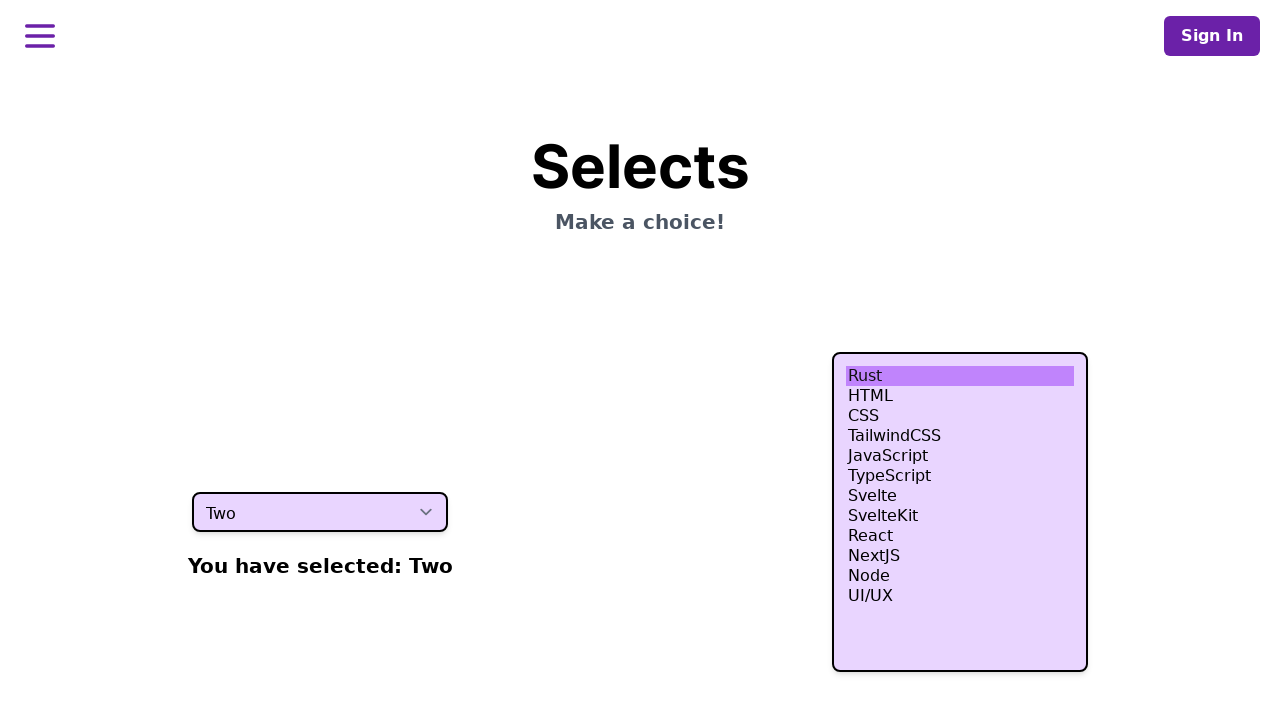

Retrieved selected option value: two
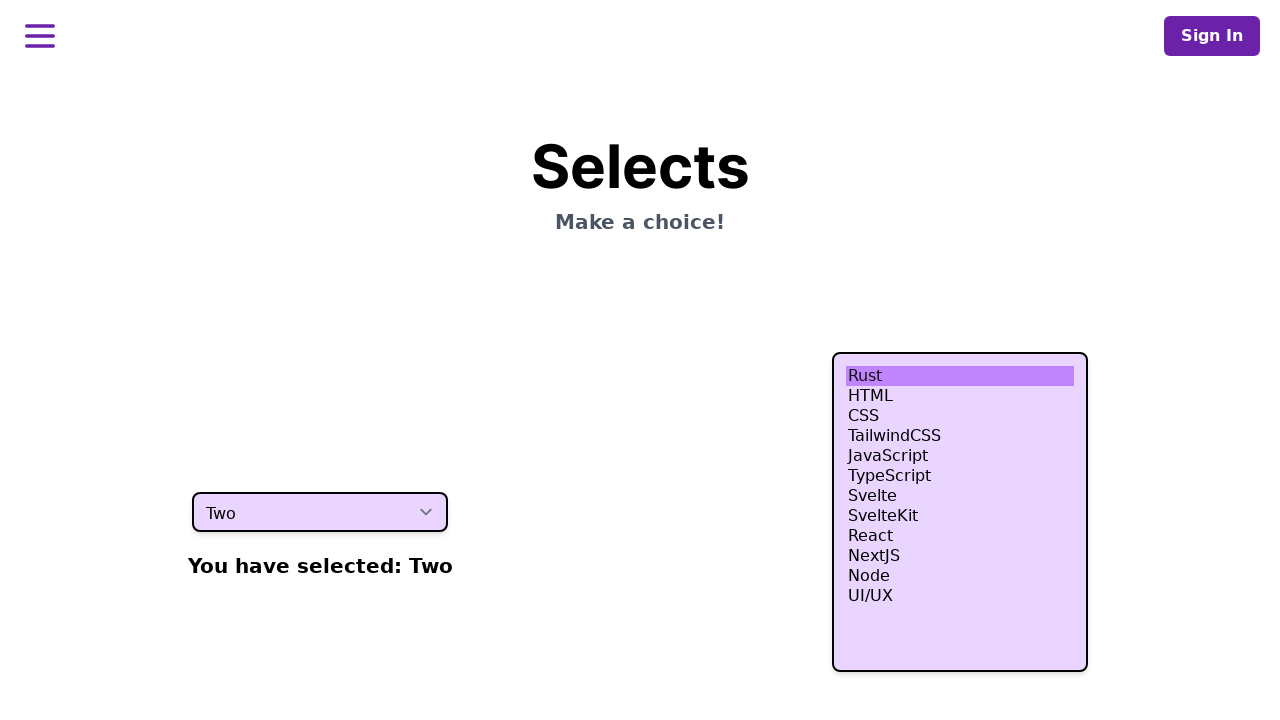

Selected option at index 2 (third option) from dropdown on select.h-10
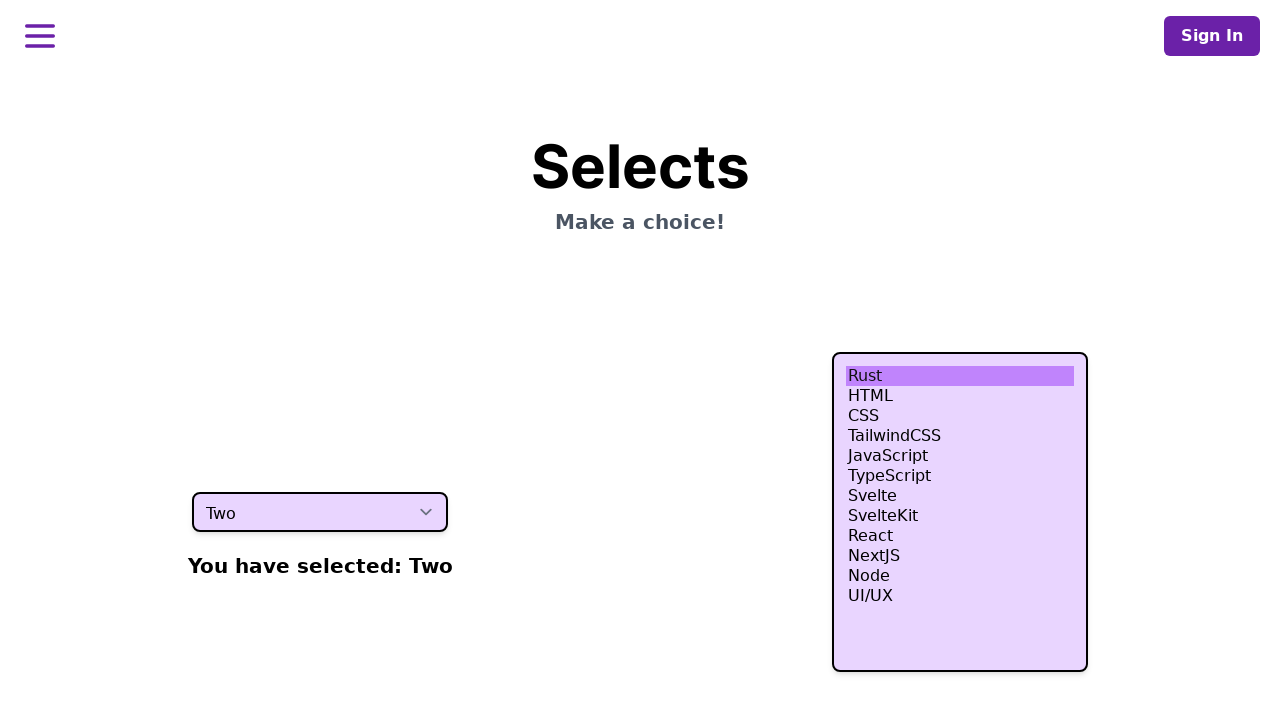

Retrieved selected option value: two
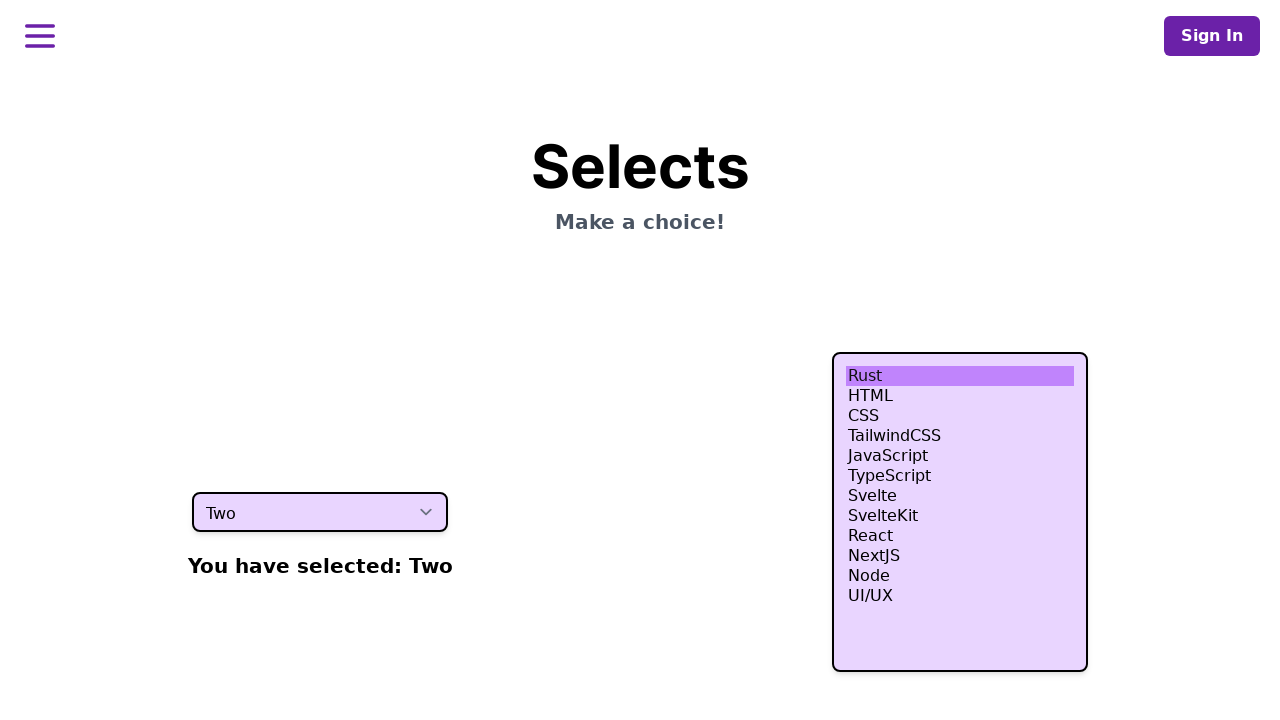

Selected option with value='three' from dropdown on select.h-10
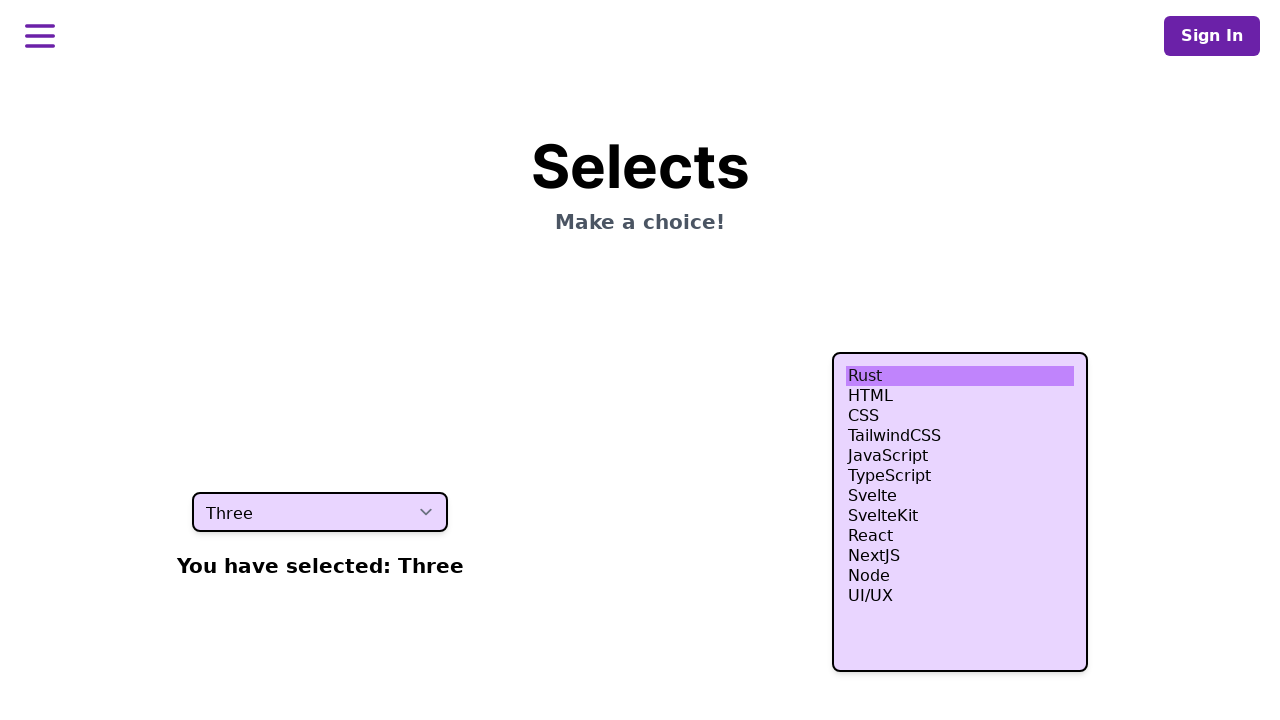

Retrieved selected option value: three
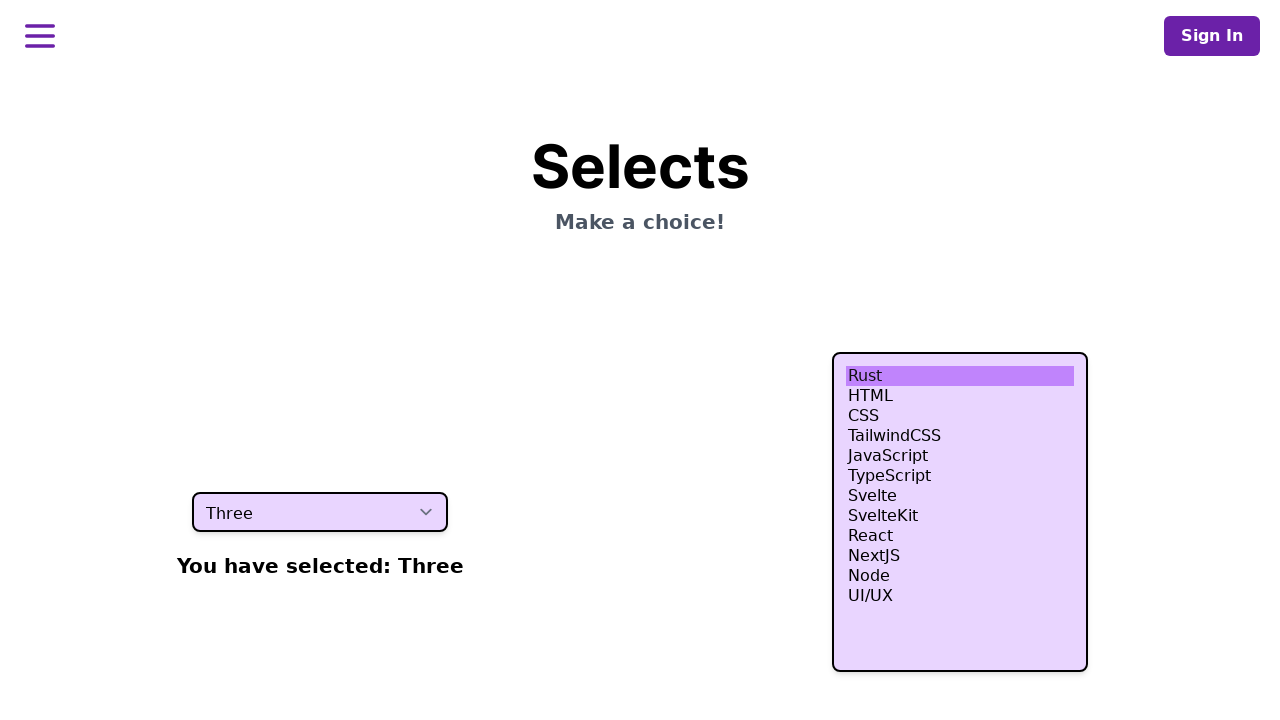

Retrieved all available options from dropdown: ['Select an Option', 'One', 'Two', 'Three', 'Four', 'Five', 'Six']
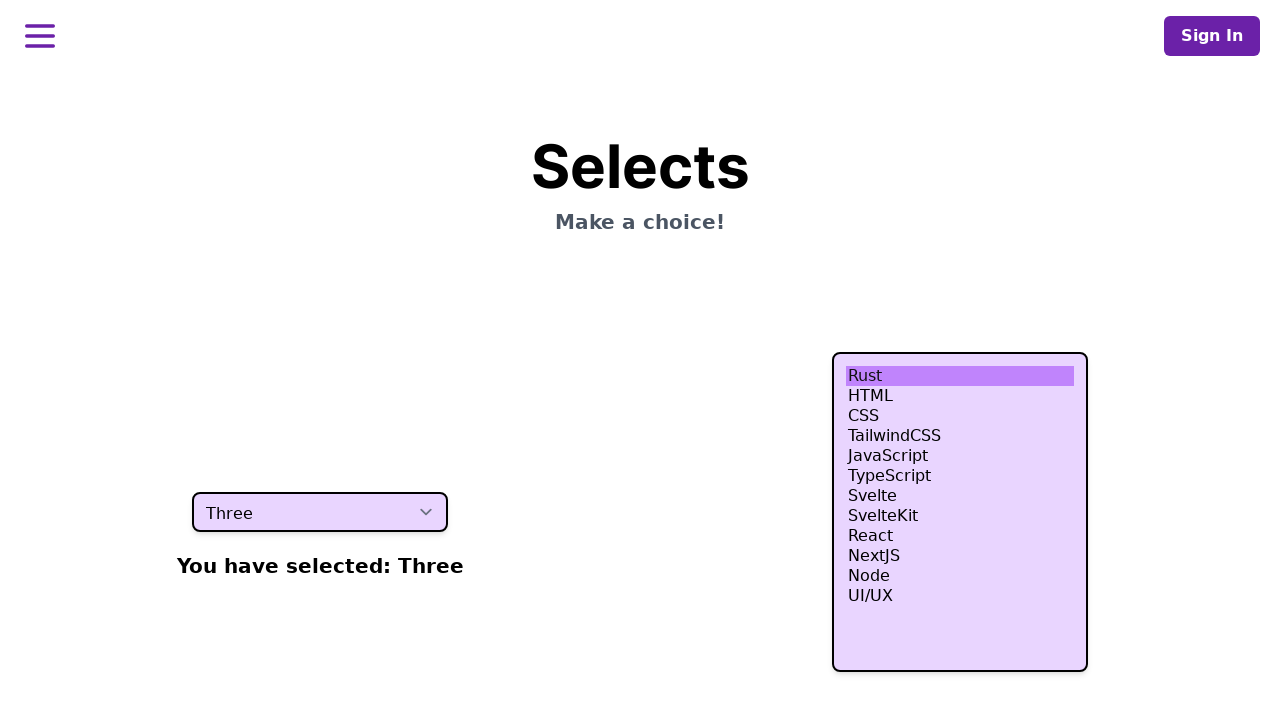

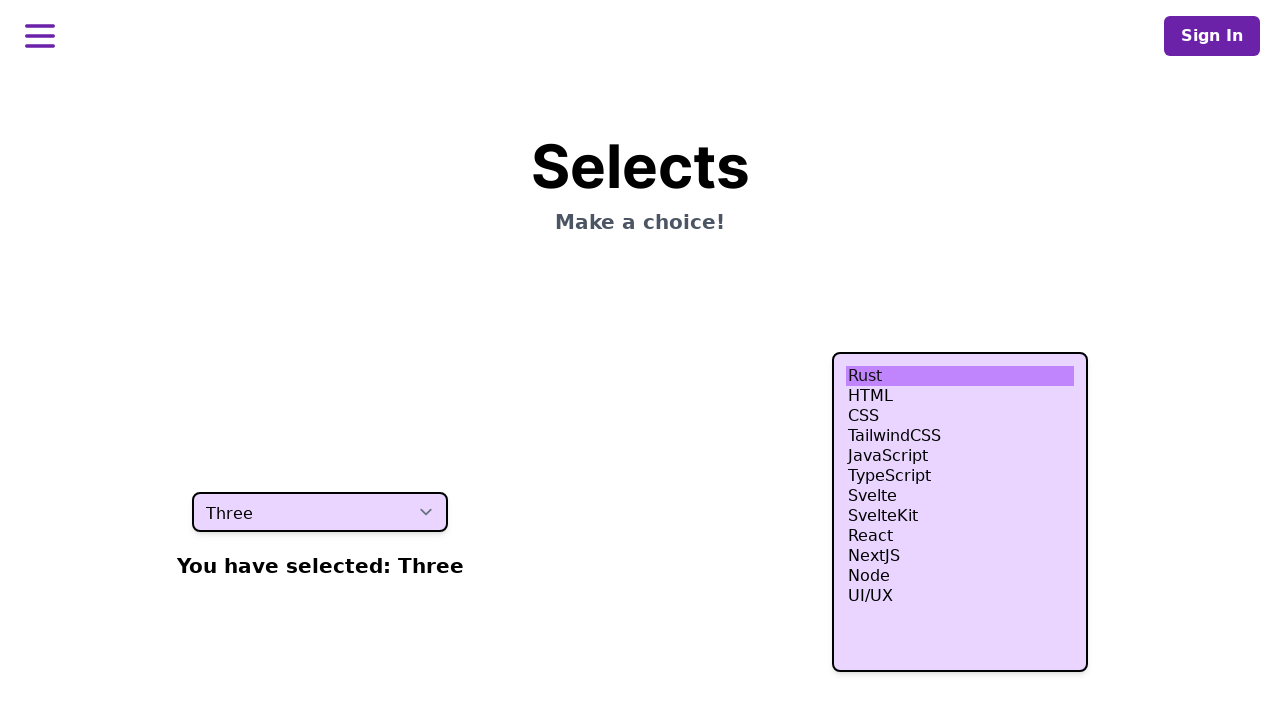